Tests various button properties and interactions including clicking a home button, navigating back, and verifying button position, color, and dimensions

Starting URL: https://manojkumar4636.github.io/Selenium_Practice_Hub/pages/Button.html

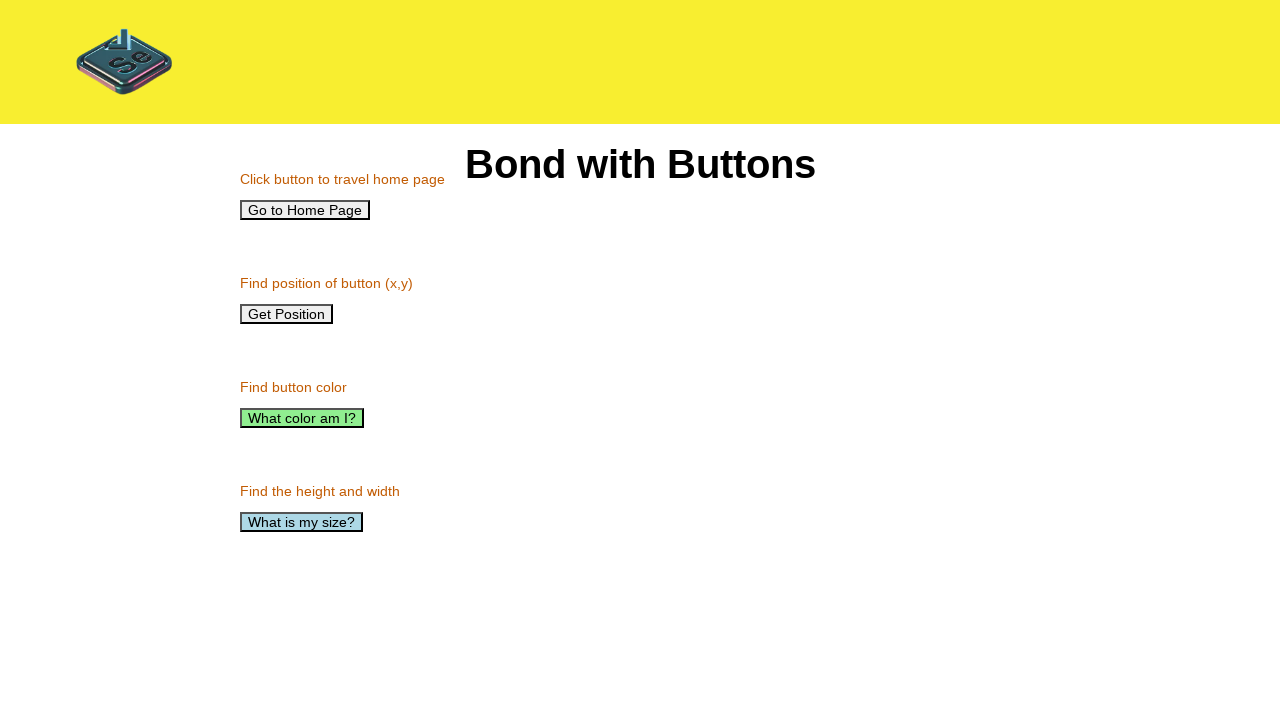

Clicked home button to navigate to home page at (305, 210) on #home
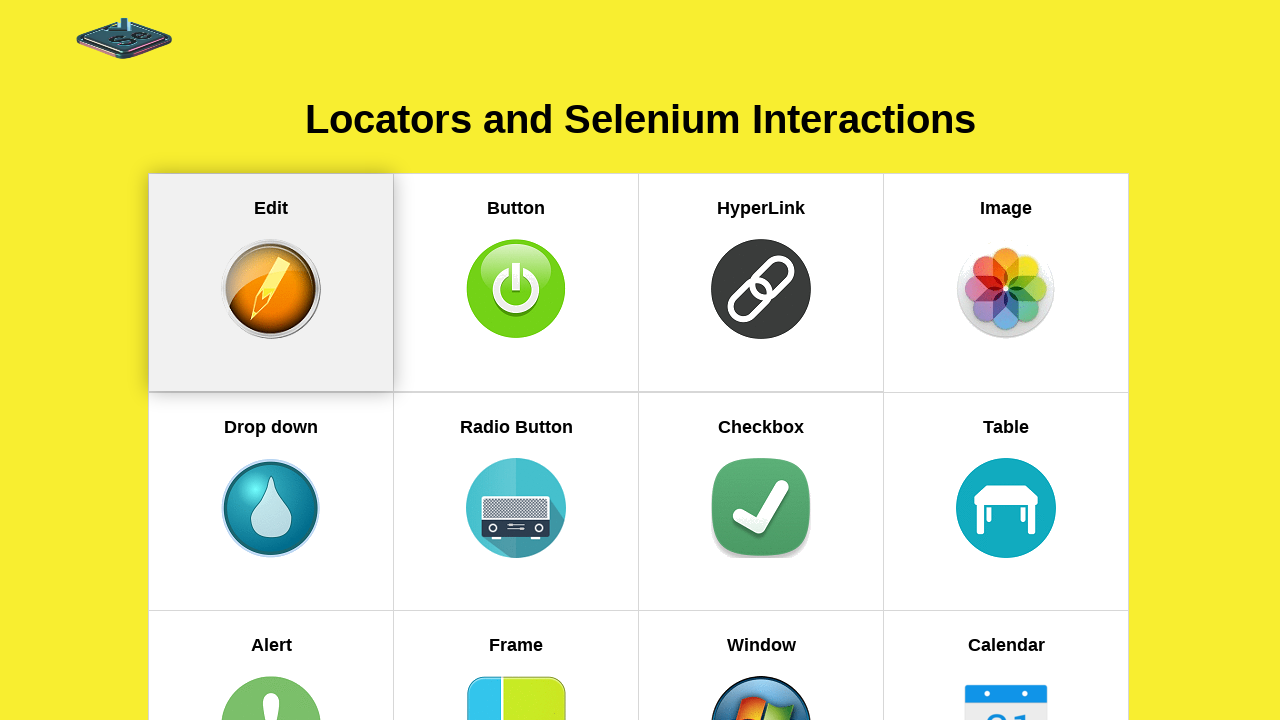

Navigated back to previous page
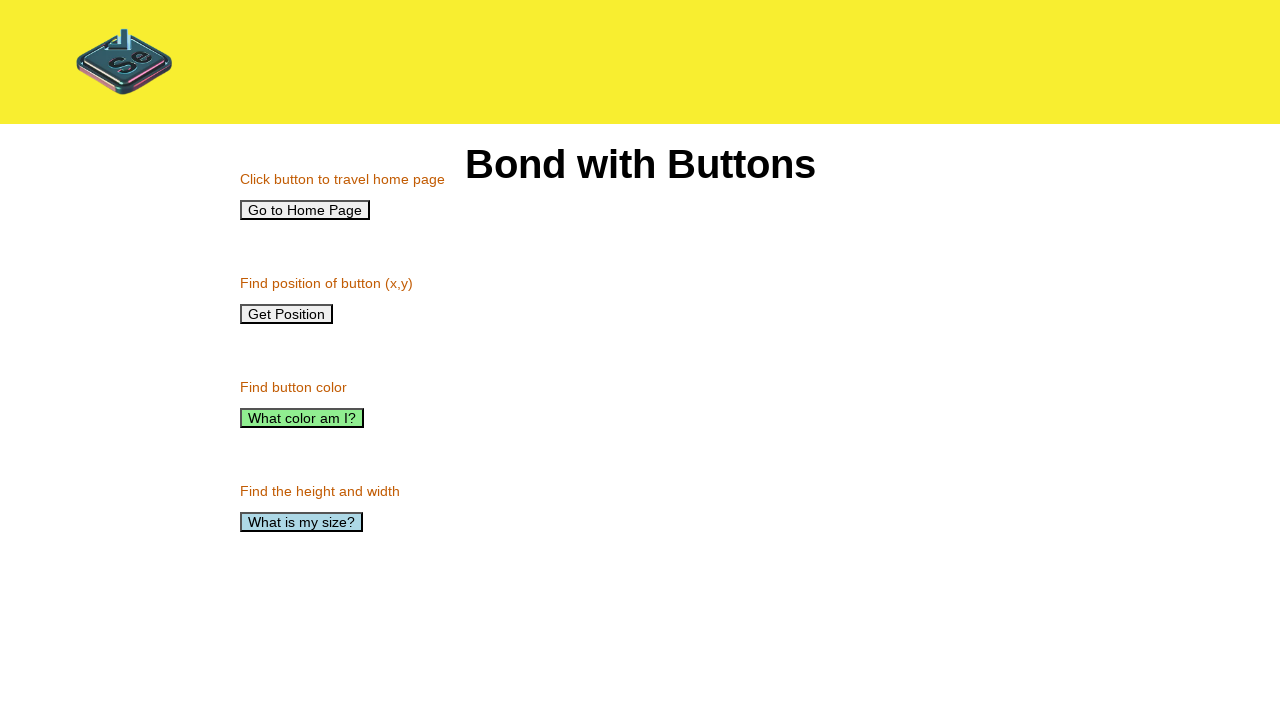

Retrieved bounding box of position button
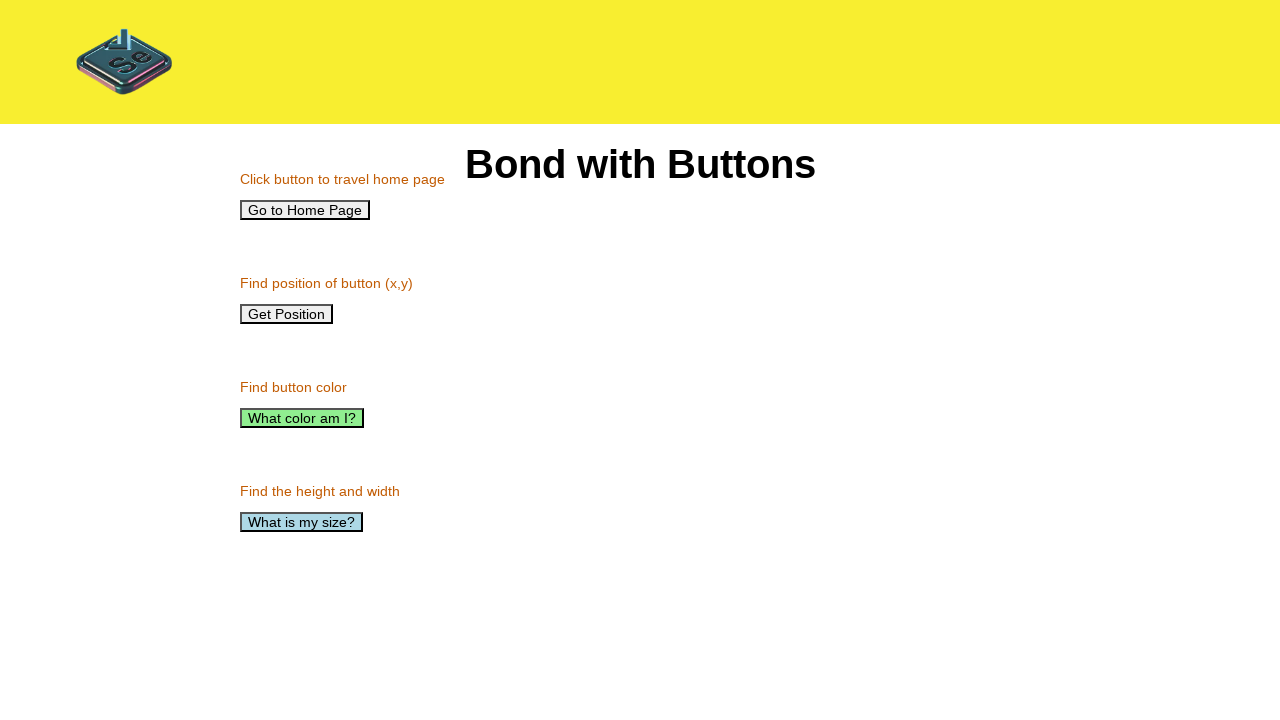

Extracted button position - X: 240, Y: 304
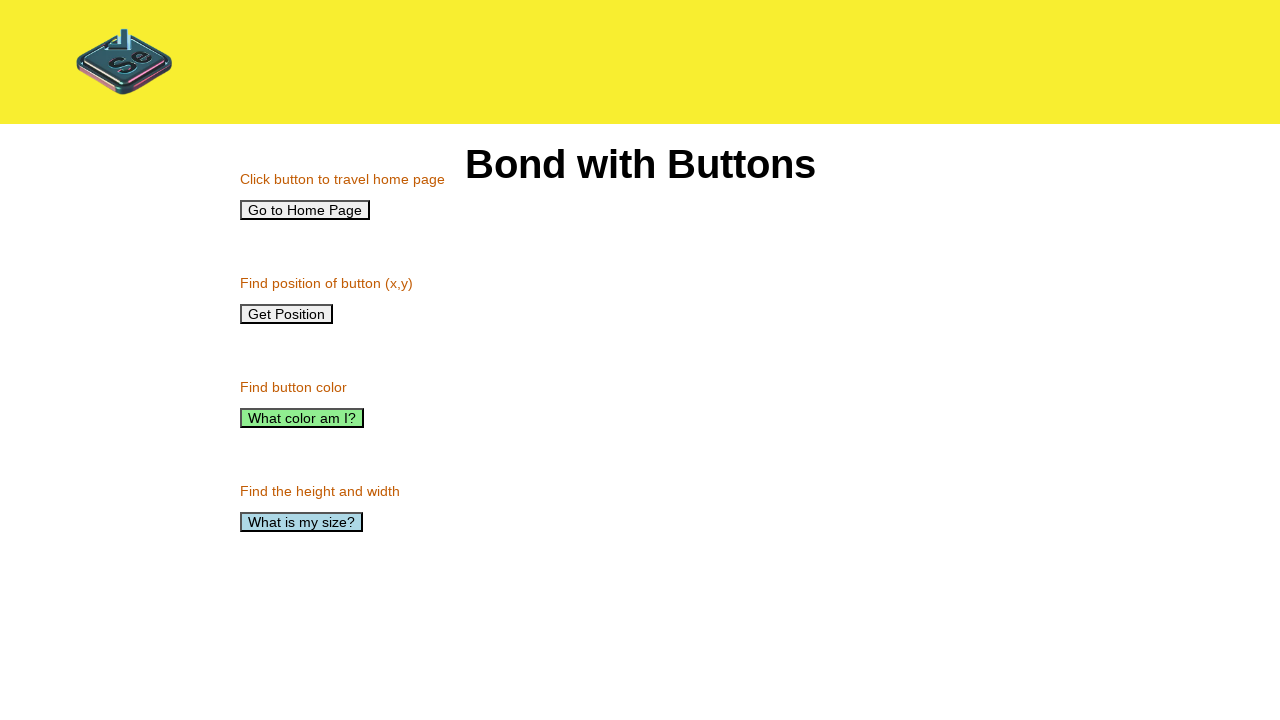

Retrieved button color: rgb(144, 238, 144)
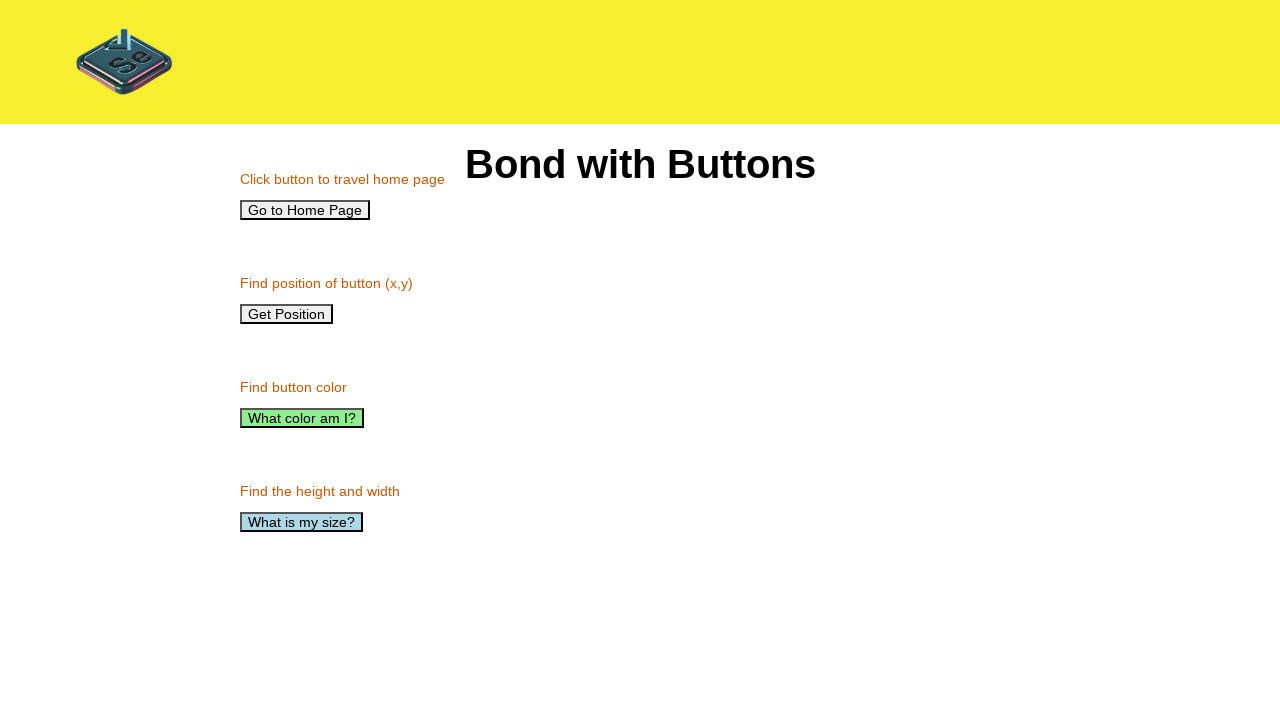

Retrieved bounding box of size button
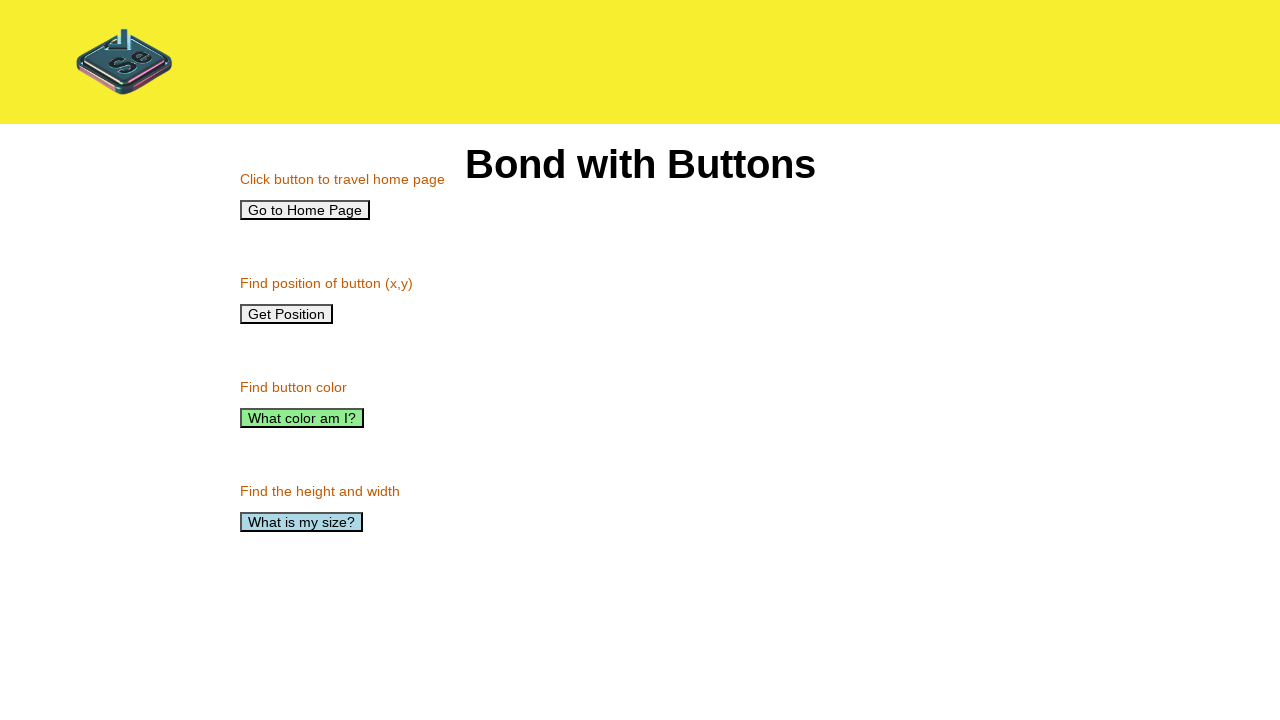

Extracted button dimensions - Height: 20, Width: 123
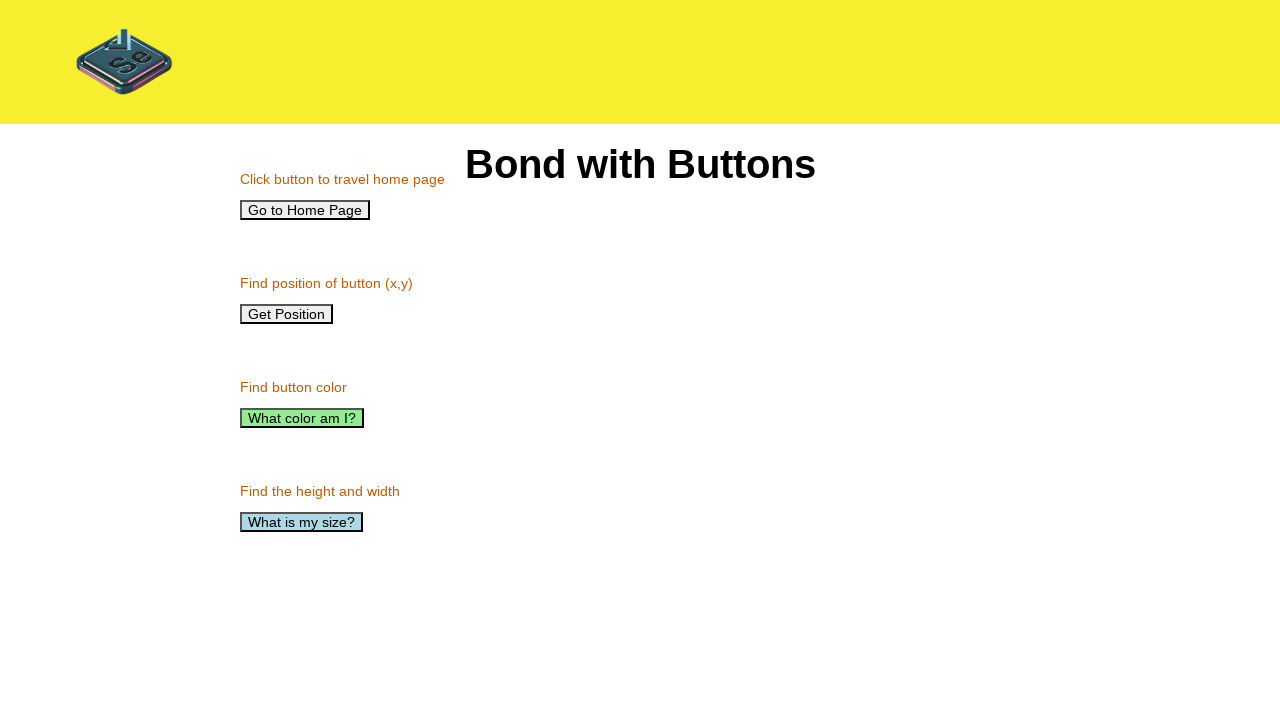

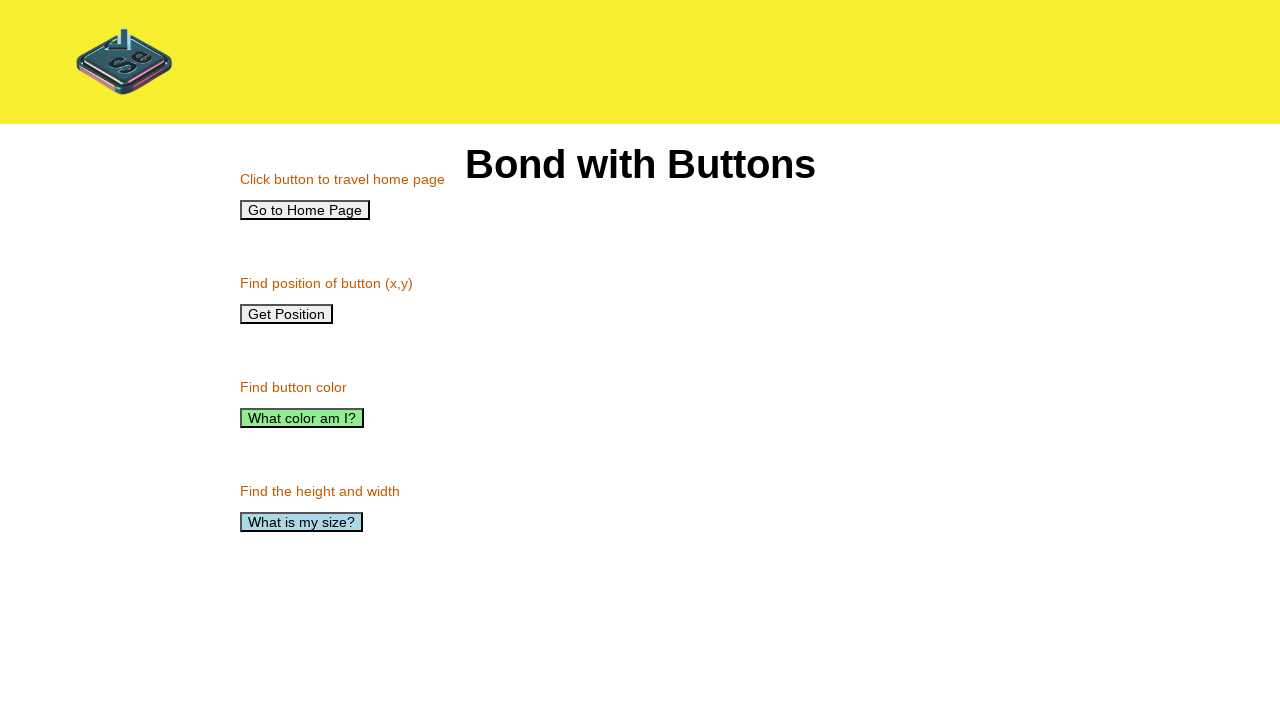